Tests that the Code of Conduct link is visible in the footer when viewed on a desktop viewport (1024x1366)

Starting URL: https://makers.tech/

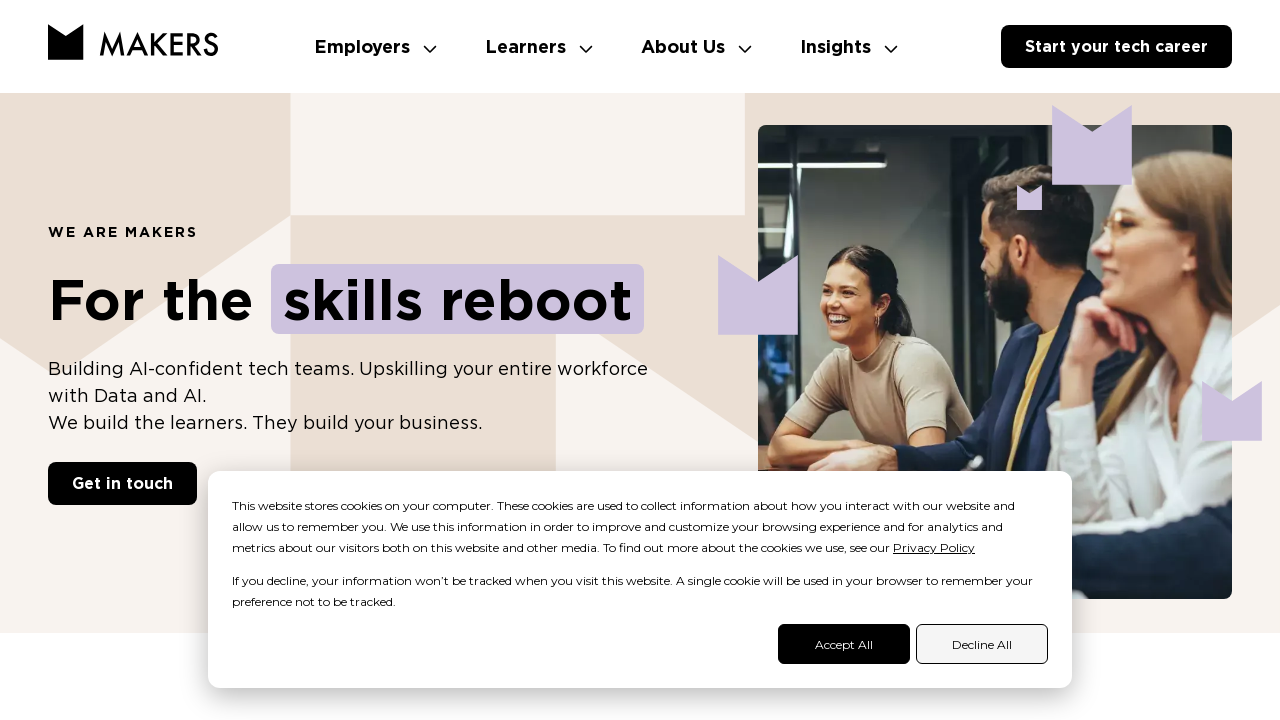

Set viewport to desktop size (1024x1366)
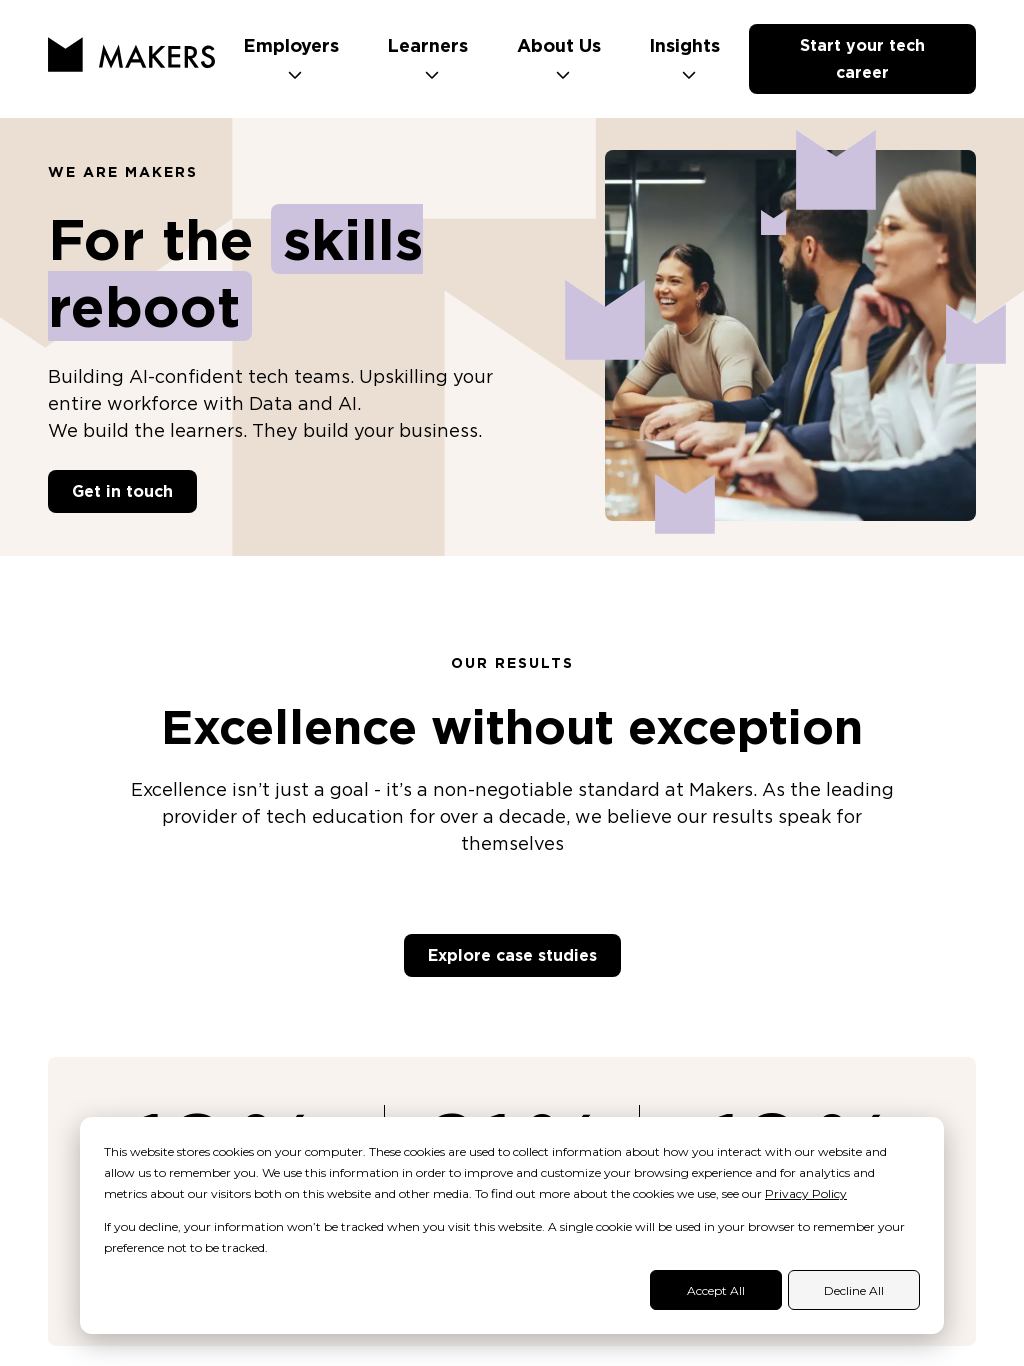

Located Code of Conduct link element
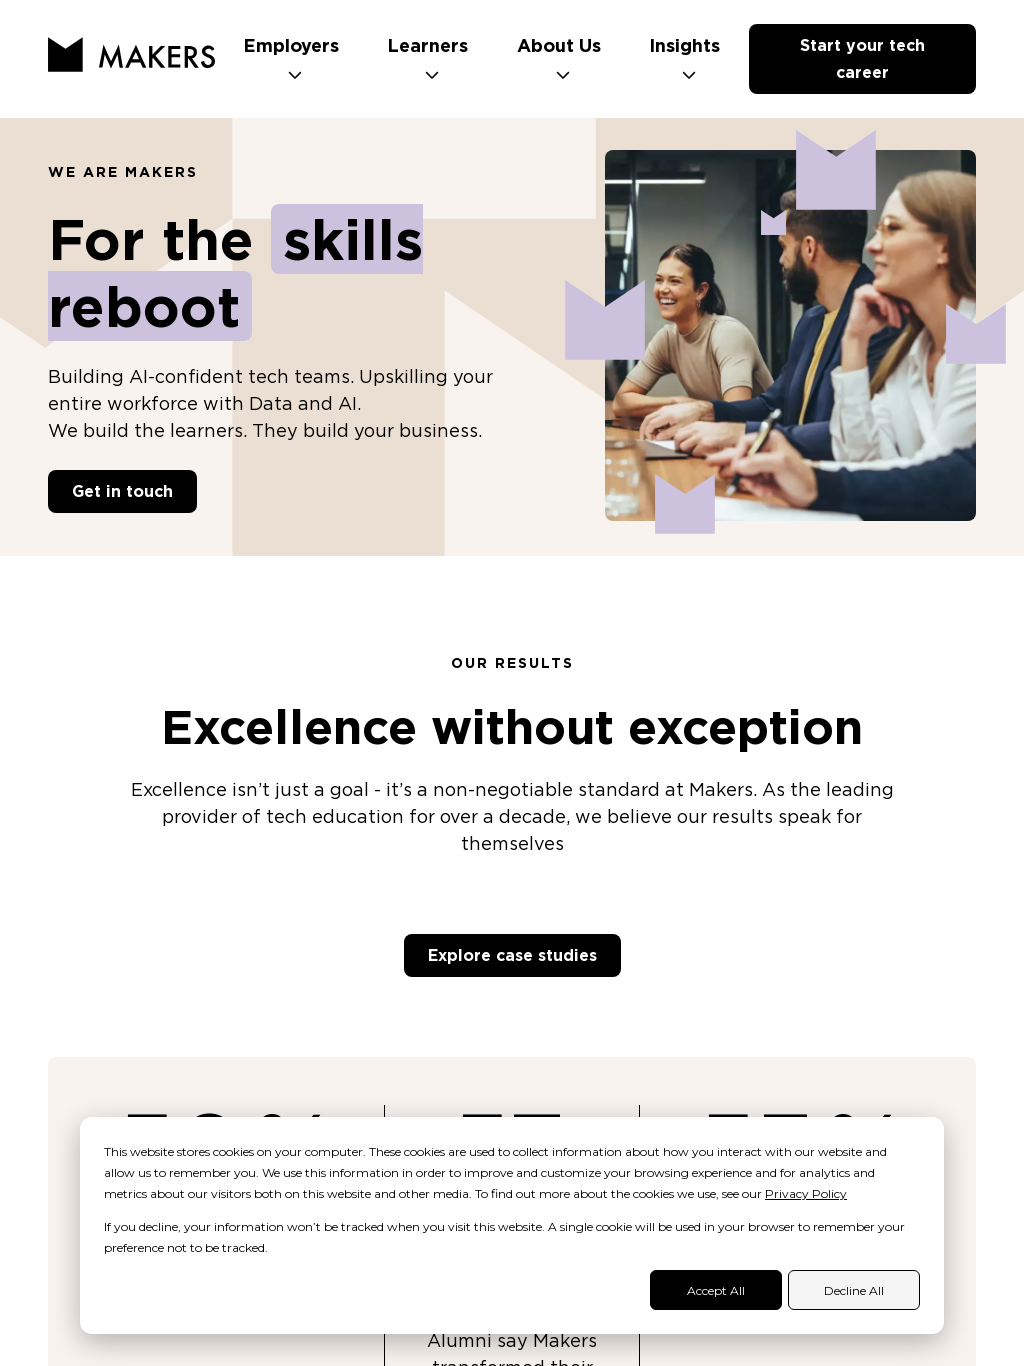

Code of Conduct link is visible in footer
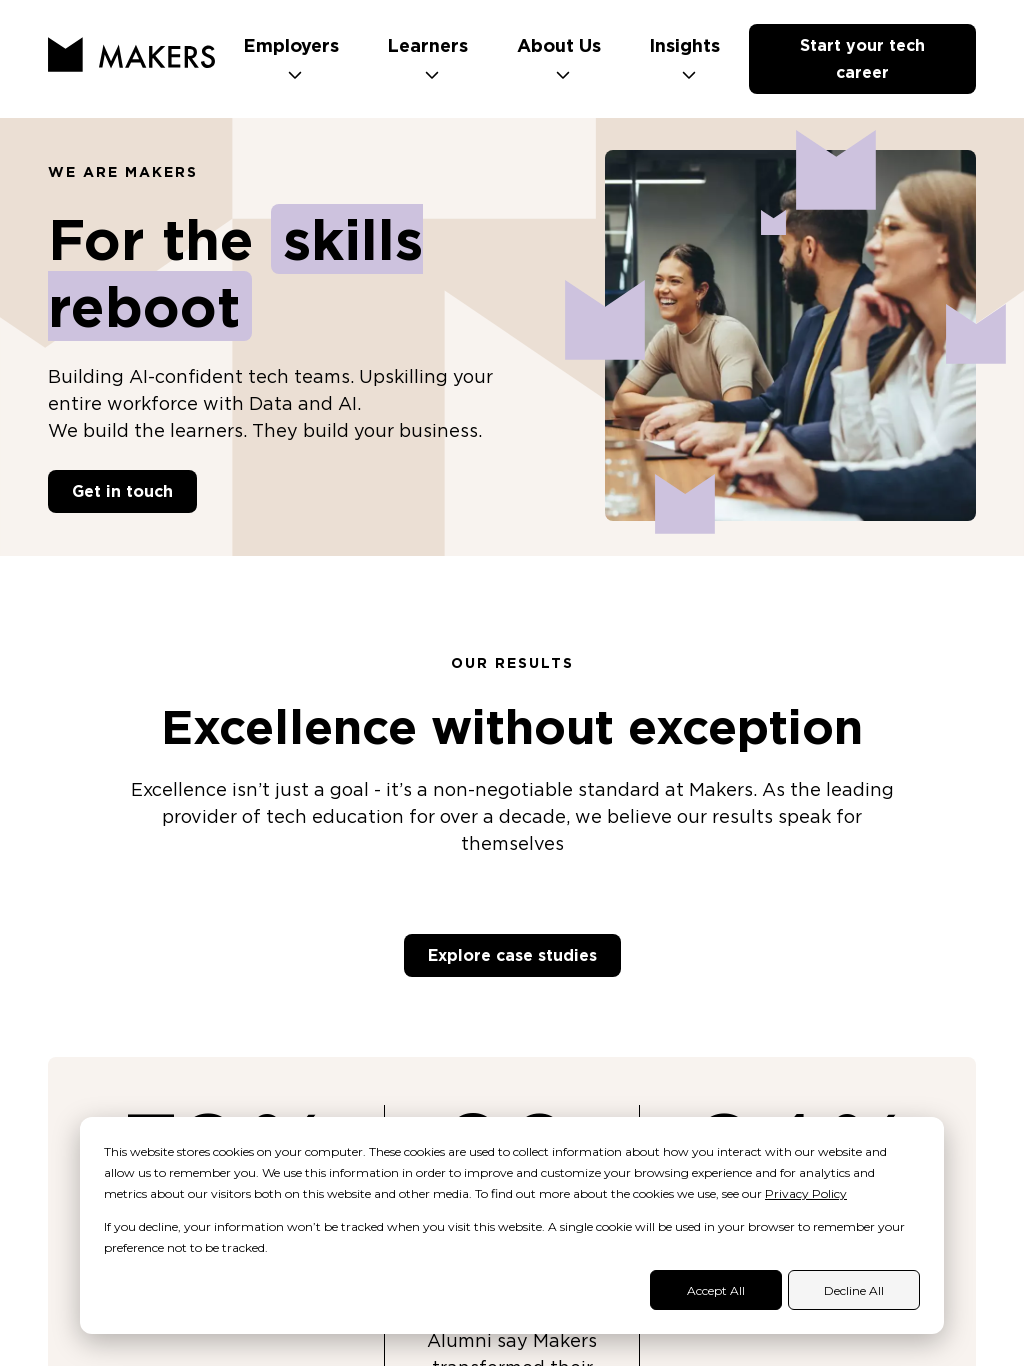

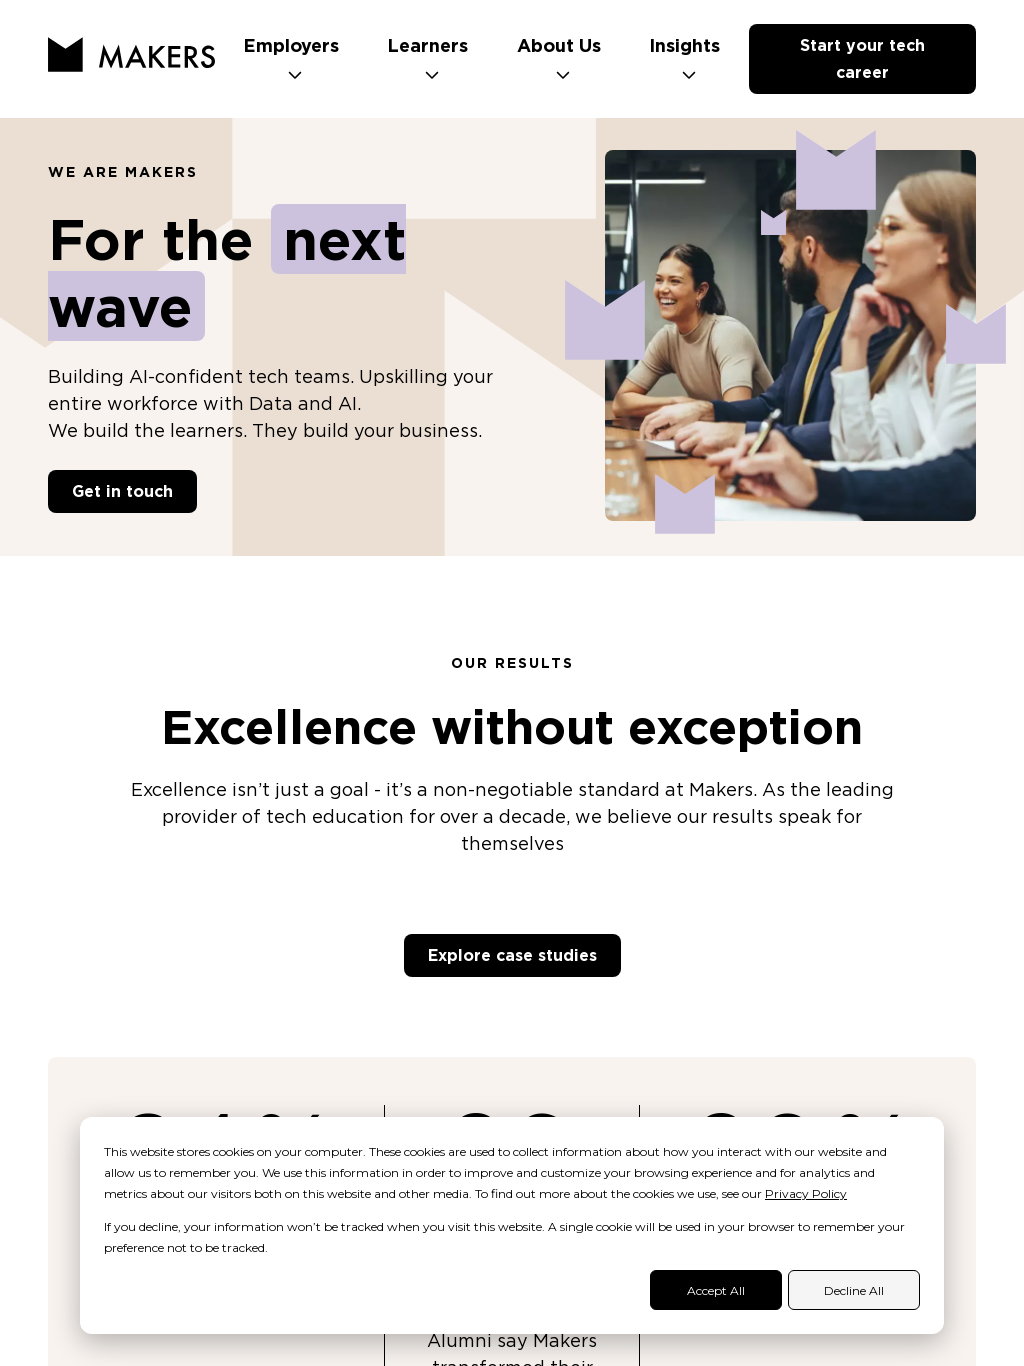